Tests alert popup functionality by clicking a button that triggers a JavaScript alert dialog and validating the alert message

Starting URL: https://demoqa.com/alerts

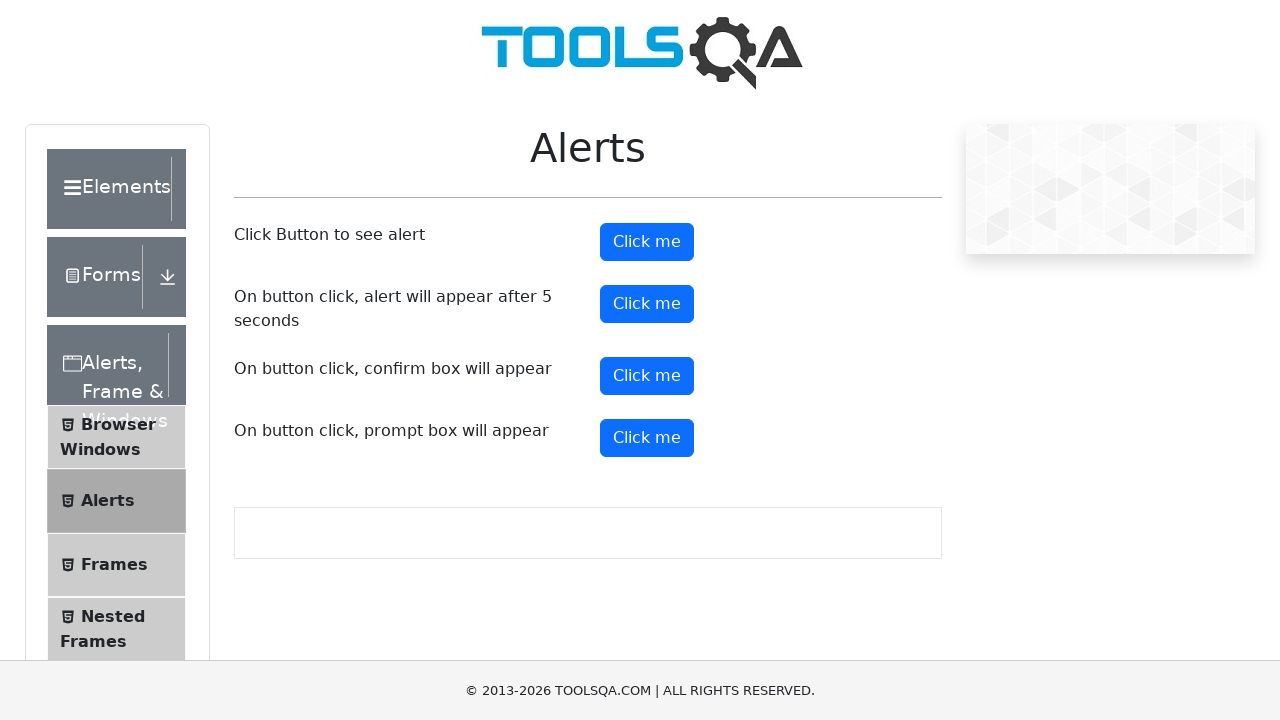

Set up dialog handler to accept alert popup
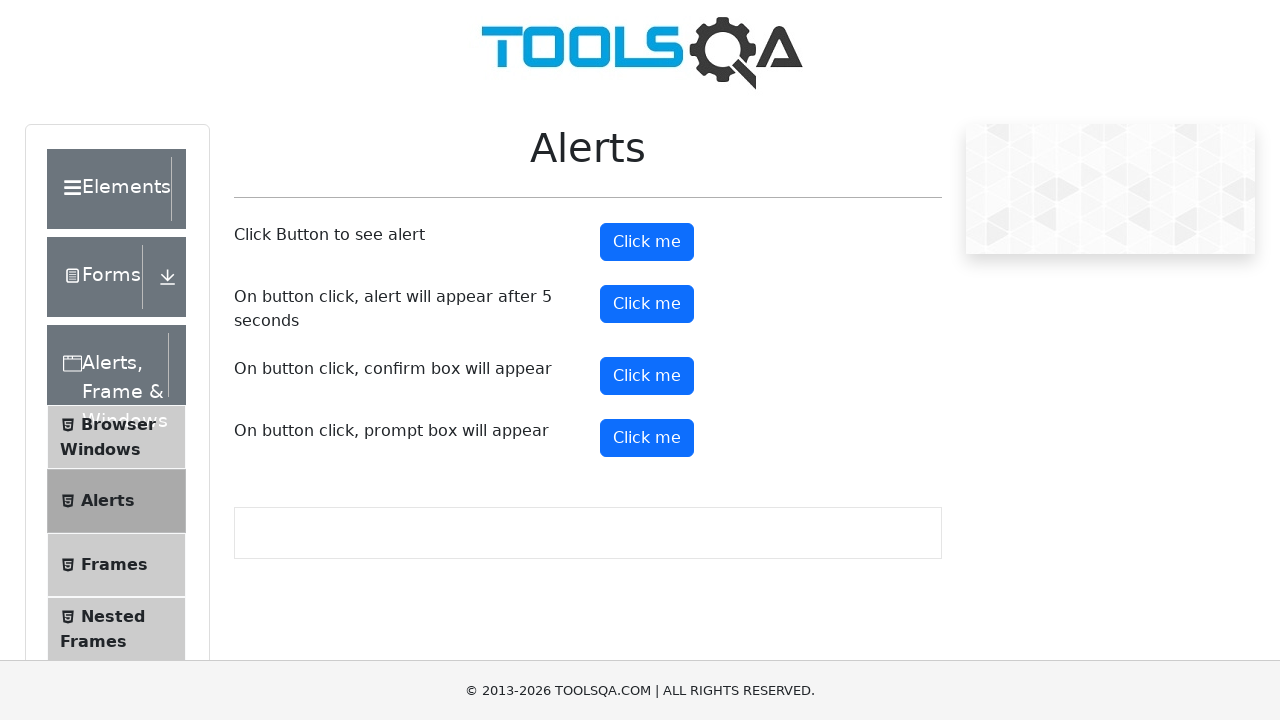

Clicked alert button to trigger JavaScript alert dialog at (647, 242) on #alertButton
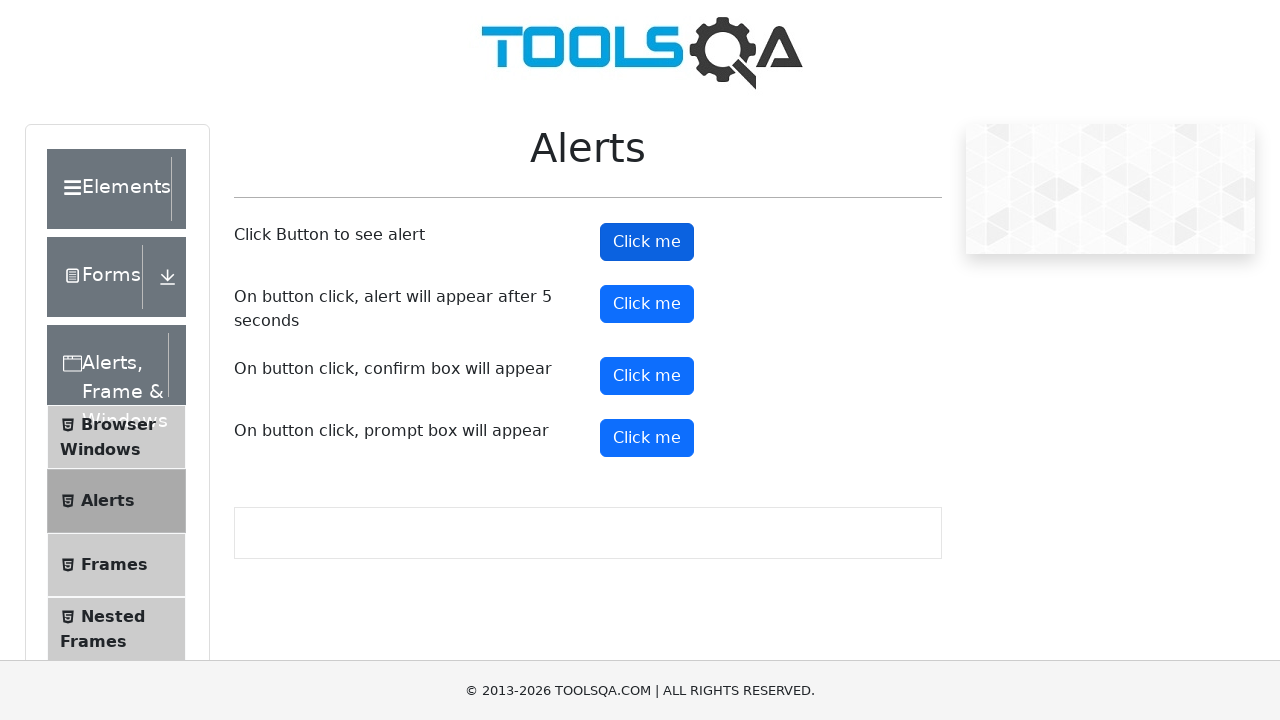

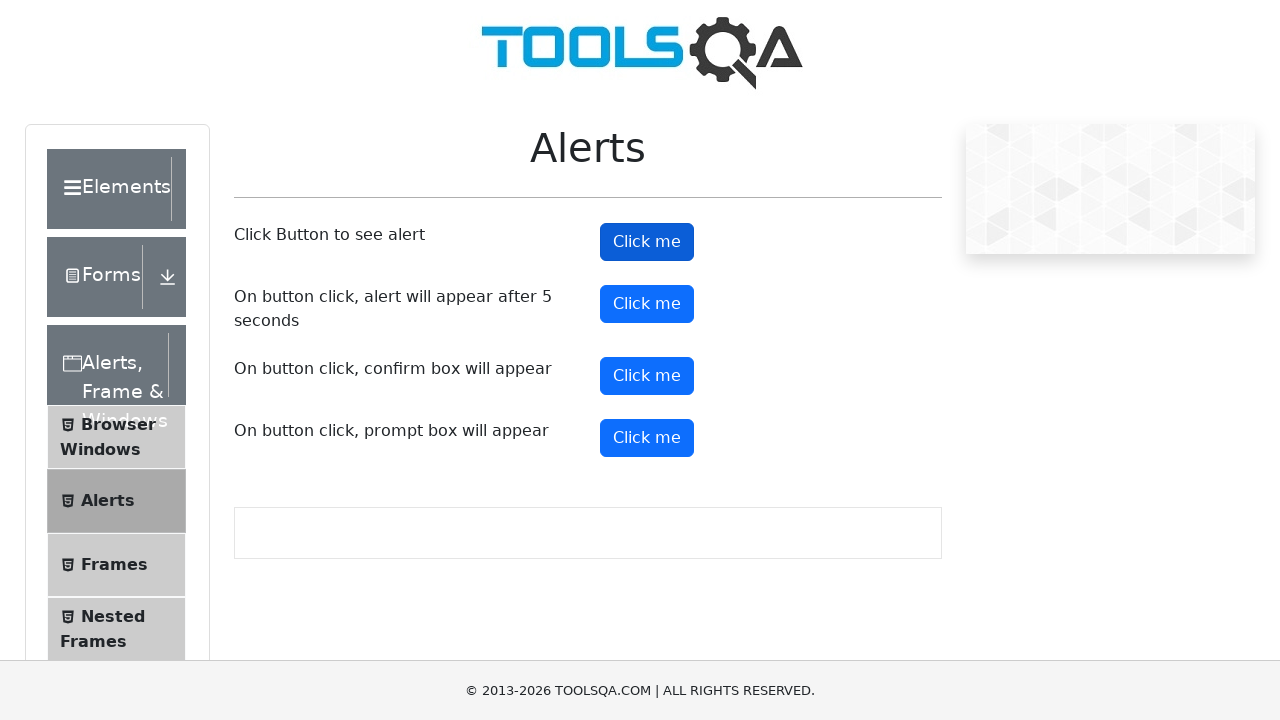